Opens a demo e-commerce site in the initial window, then opens a new browser window and navigates to a jQuery UI tooltip demo page, demonstrating multi-window browser handling.

Starting URL: https://demo.nopcommerce.com/

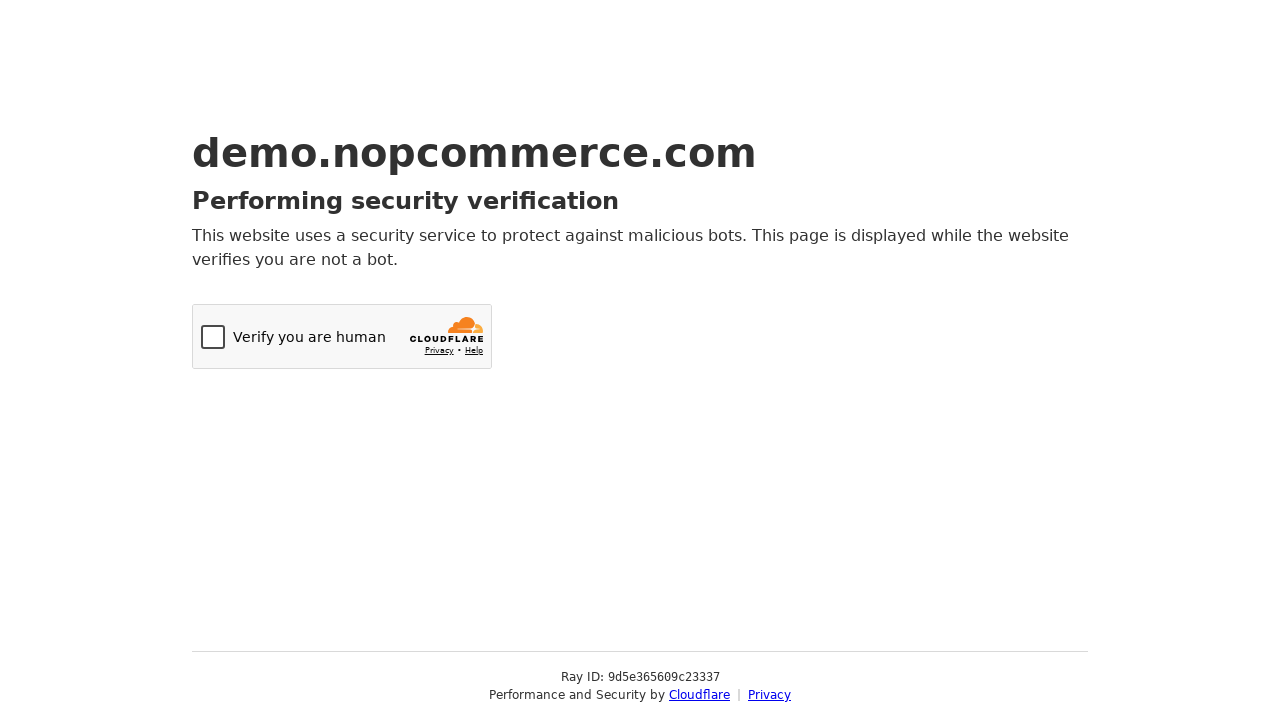

Initial nopCommerce demo site loaded
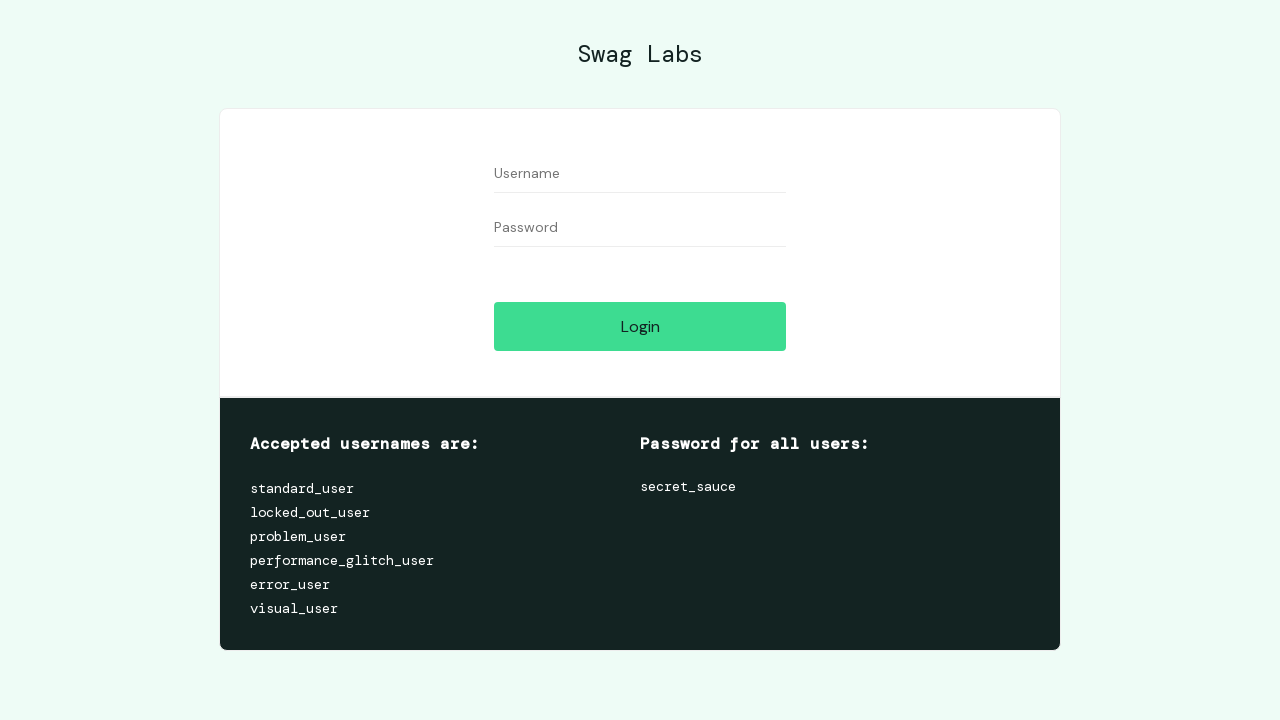

Opened new browser window/tab
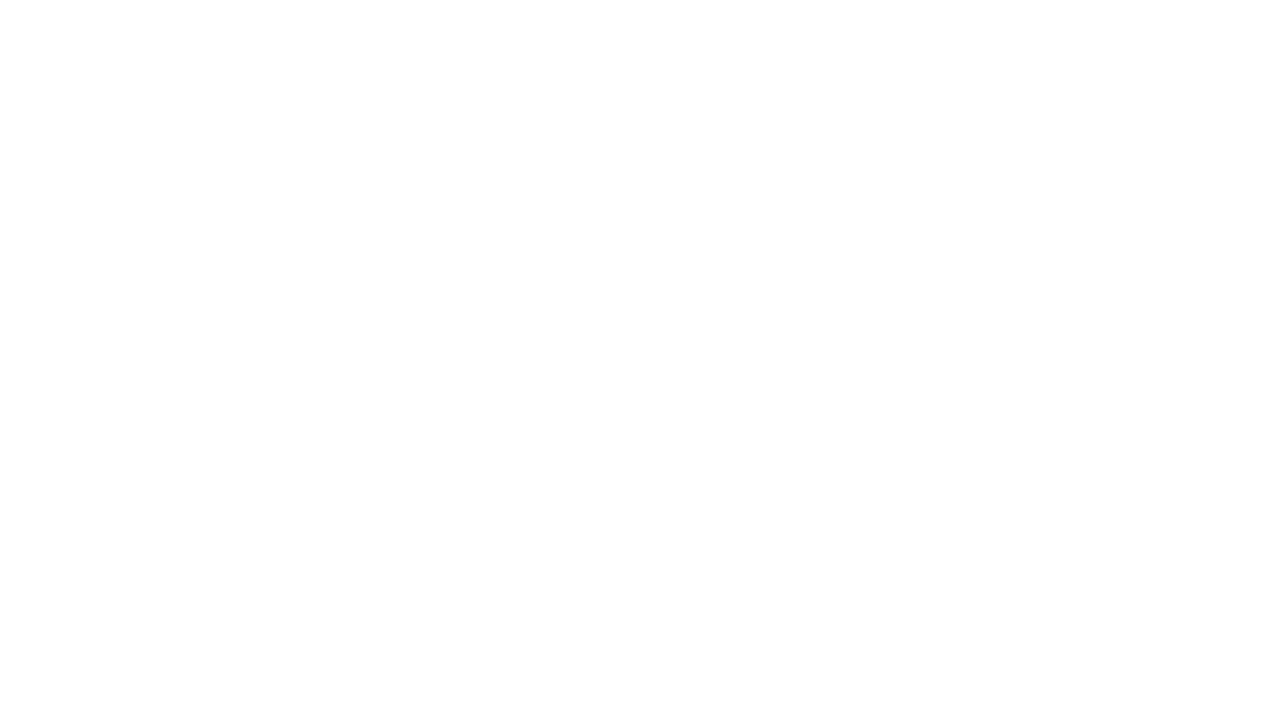

Navigated to jQuery UI tooltip demo page in new window
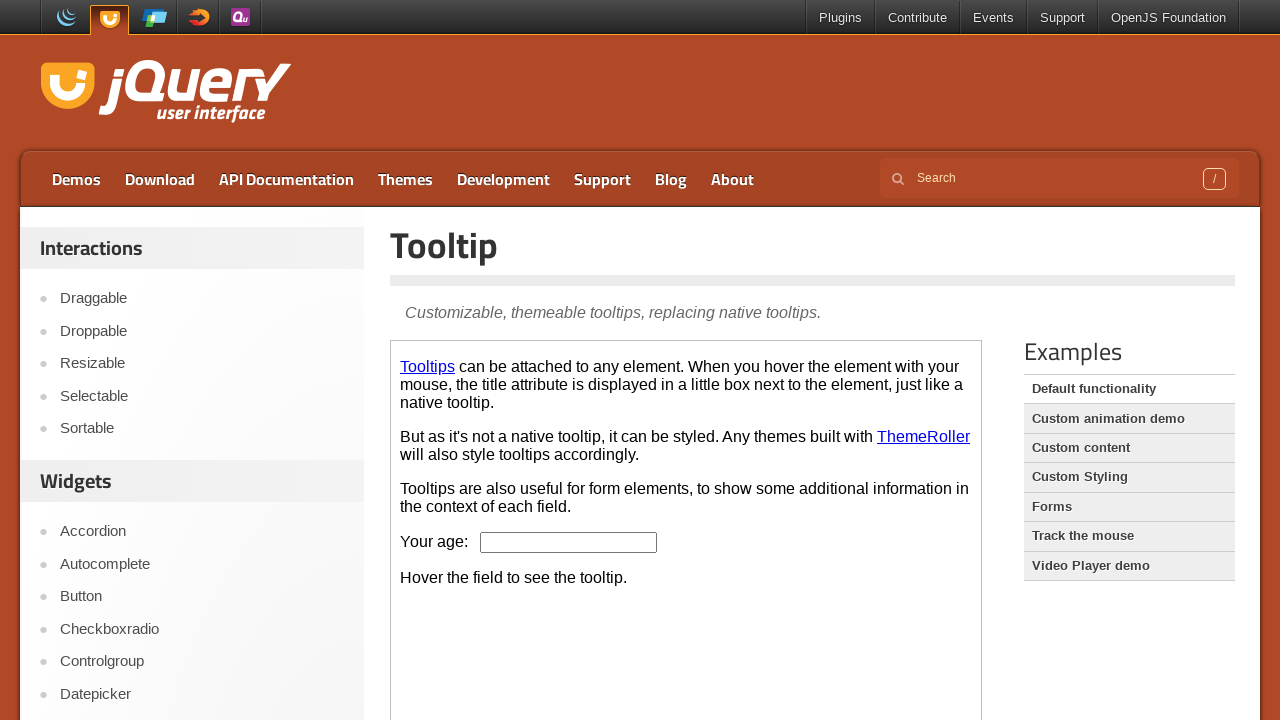

jQuery UI tooltip page fully loaded (domcontentloaded)
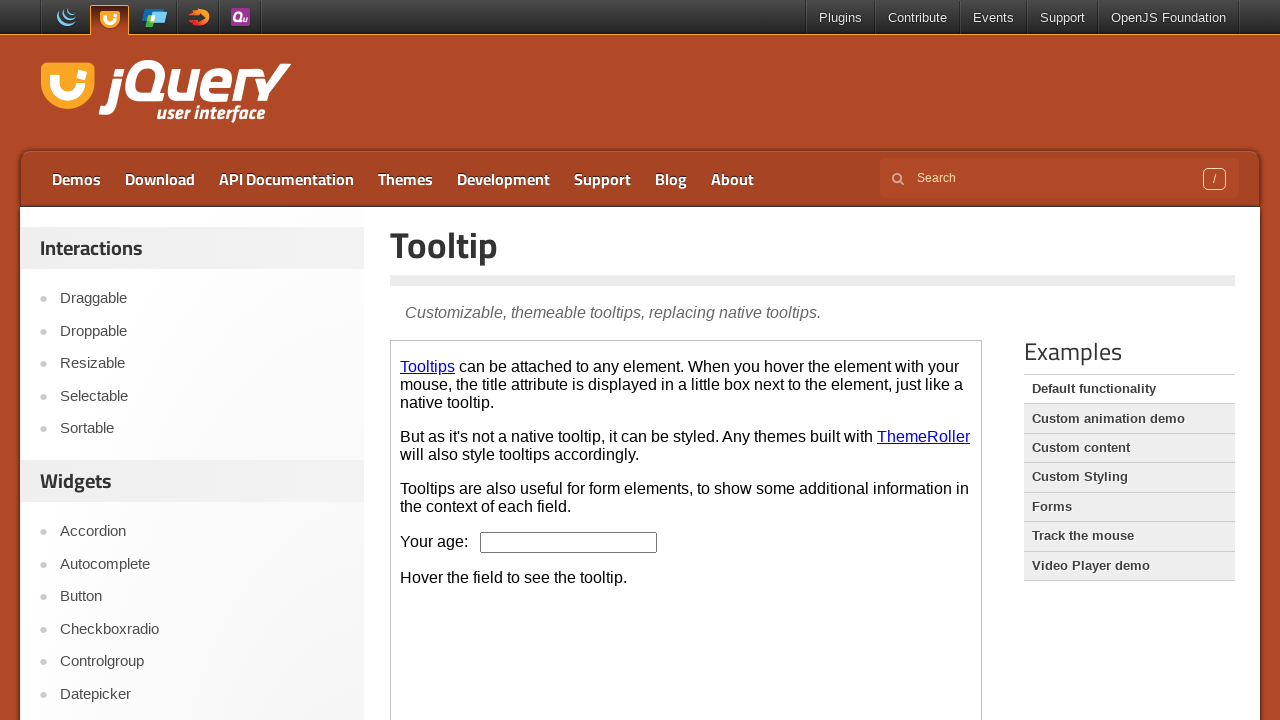

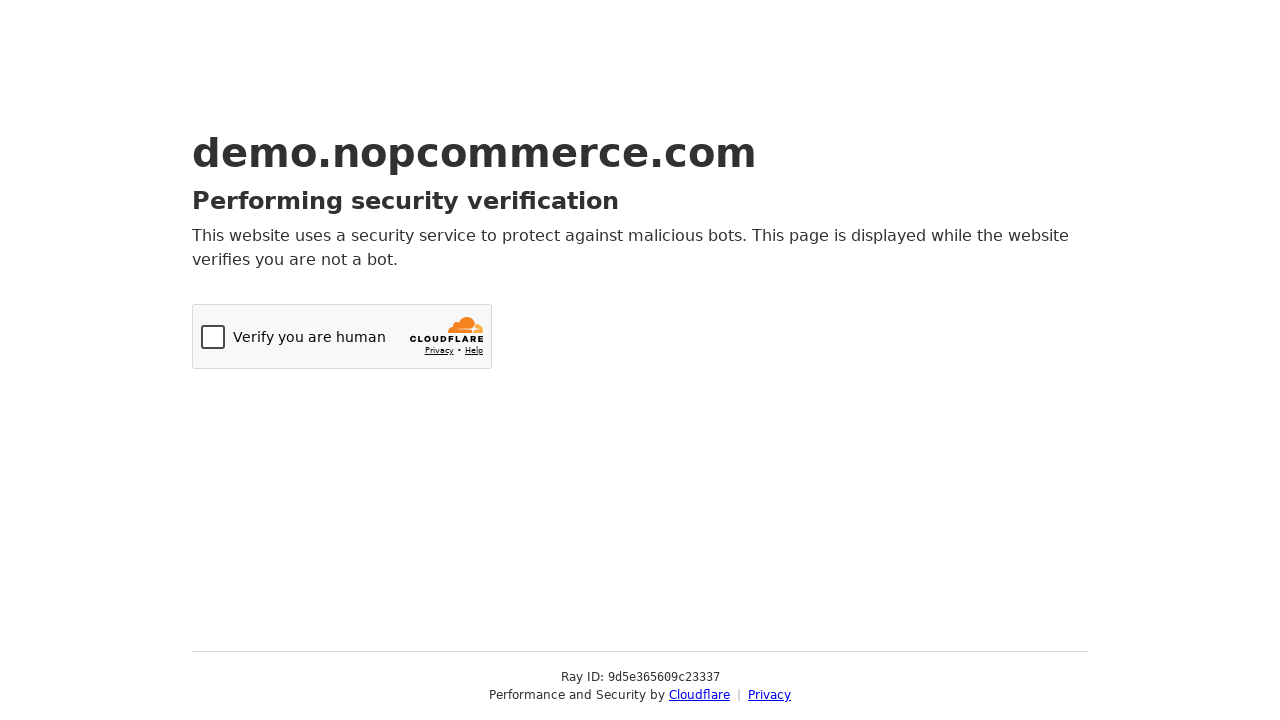